Tests that clicking the Due column header twice sorts the numerical values in descending order.

Starting URL: http://the-internet.herokuapp.com/tables

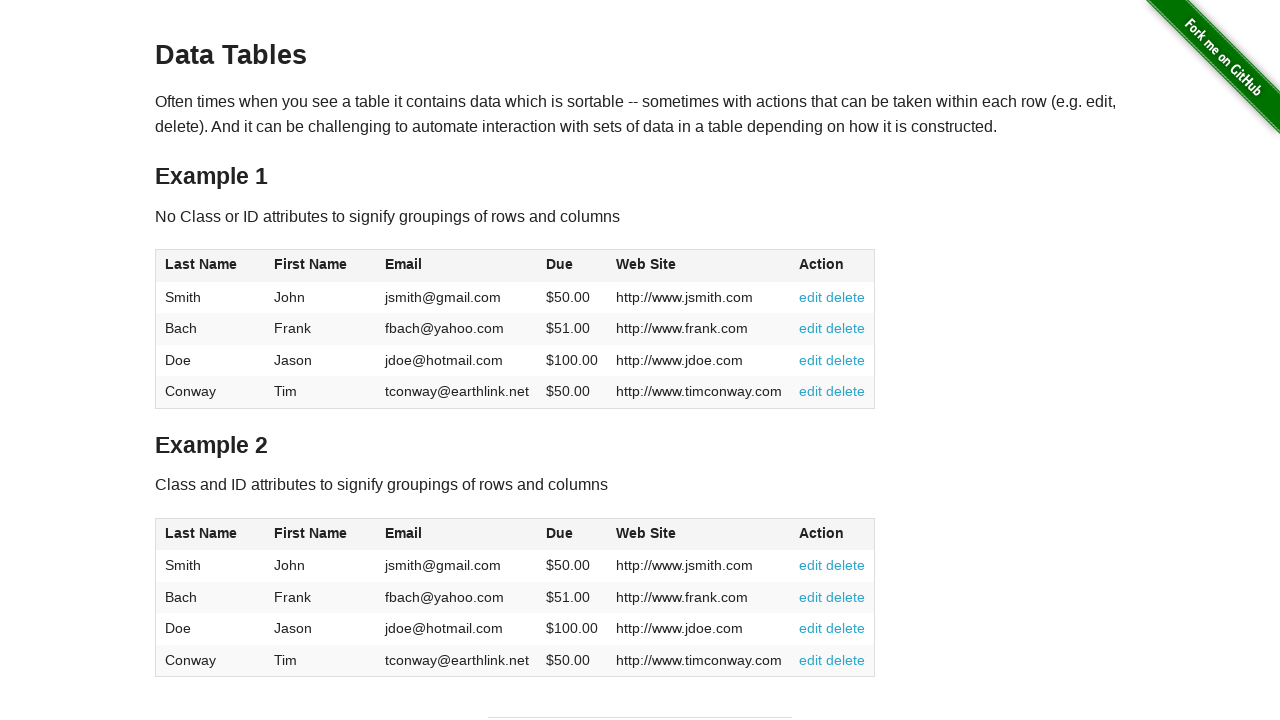

Clicked Due column header for first sort (ascending order) at (572, 266) on #table1 thead tr th:nth-of-type(4)
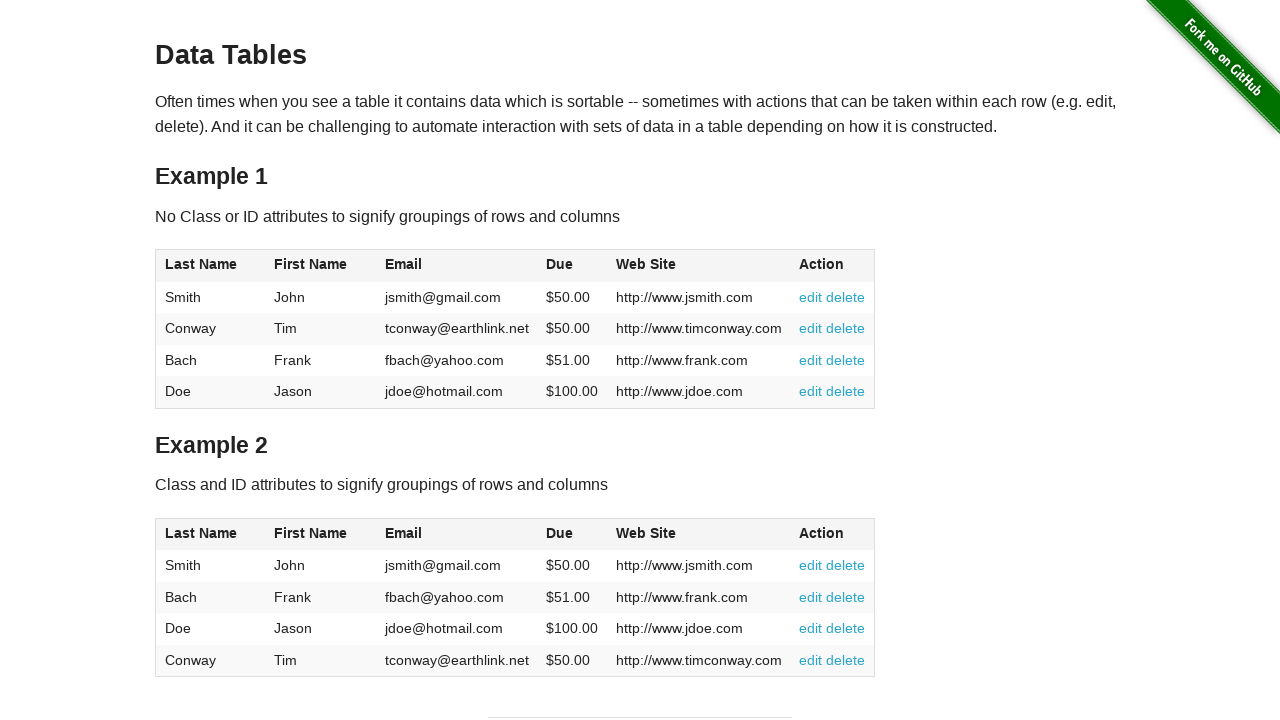

Clicked Due column header for second sort (descending order) at (572, 266) on #table1 thead tr th:nth-of-type(4)
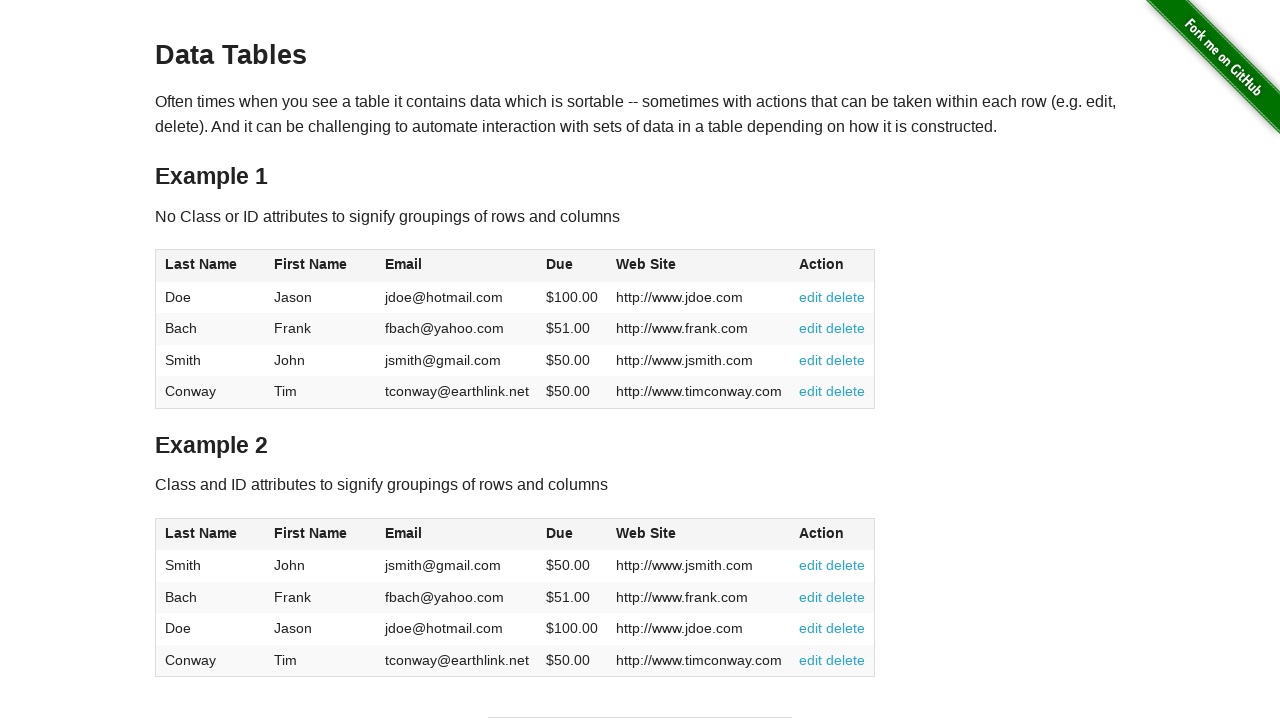

Verified Due column data is present after sorting
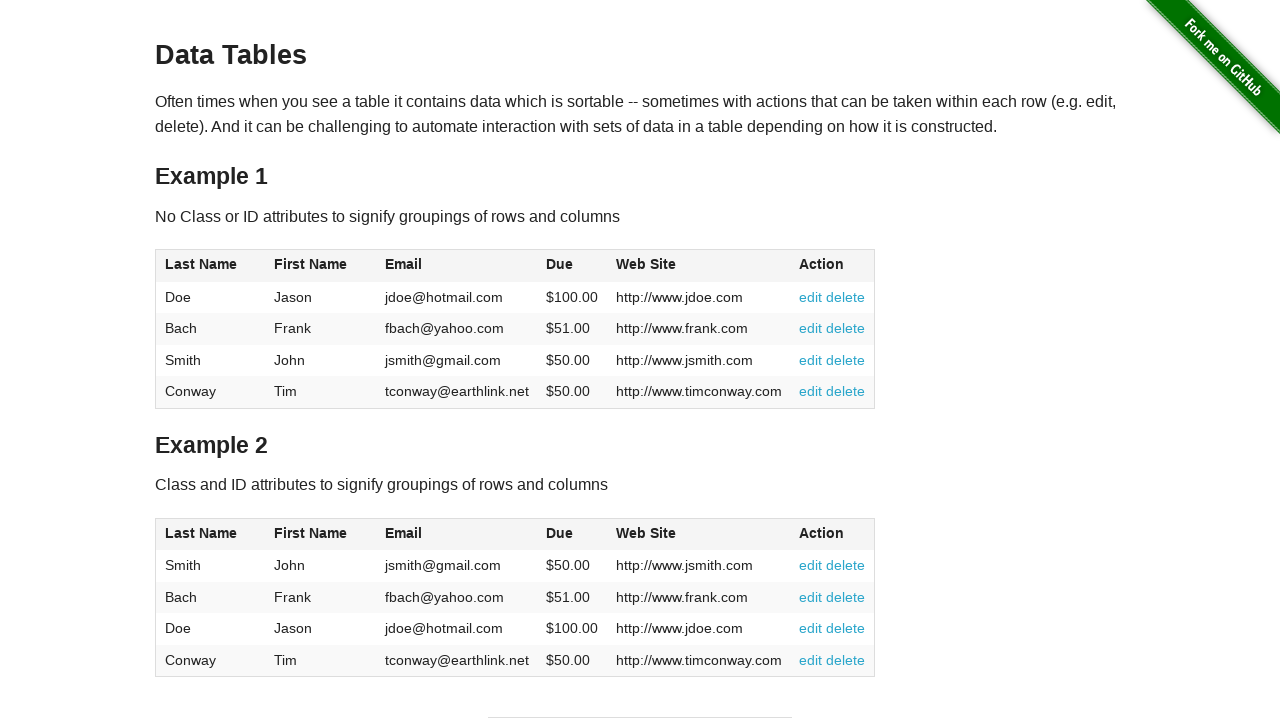

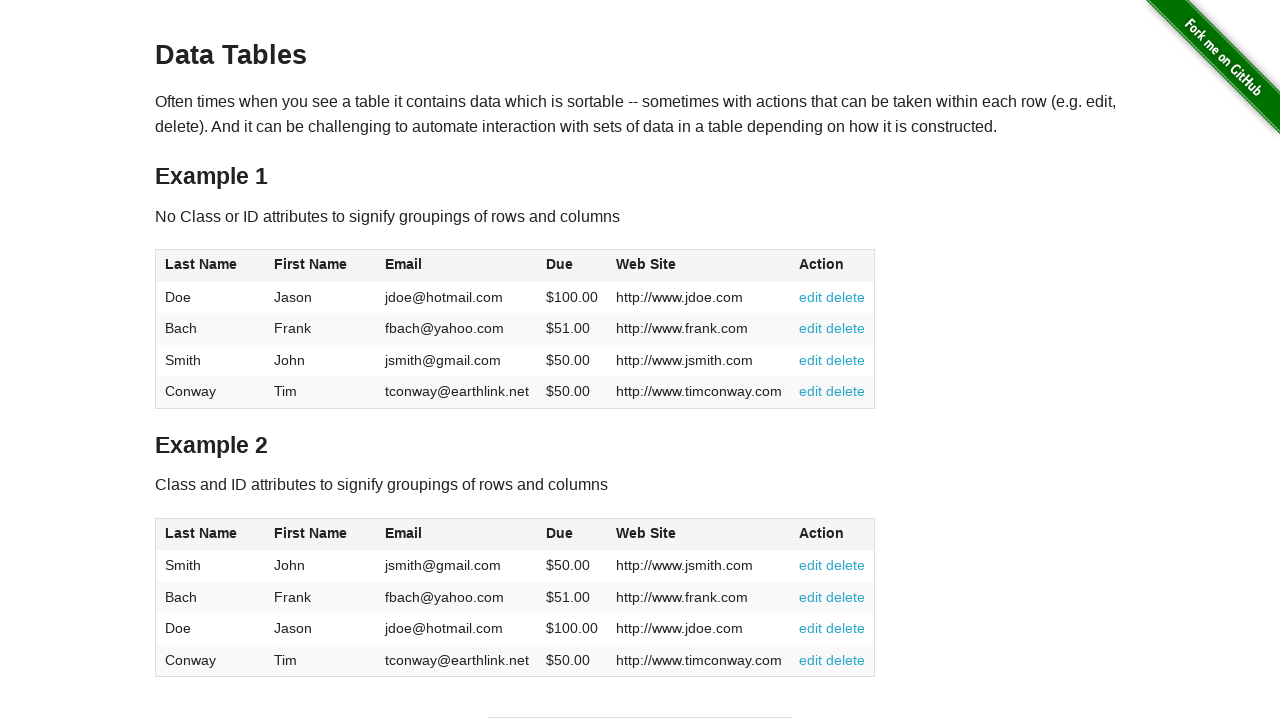